Tests clicking the 7 button on the calculator updates the display

Starting URL: http://mhunterak.github.io/calc.html

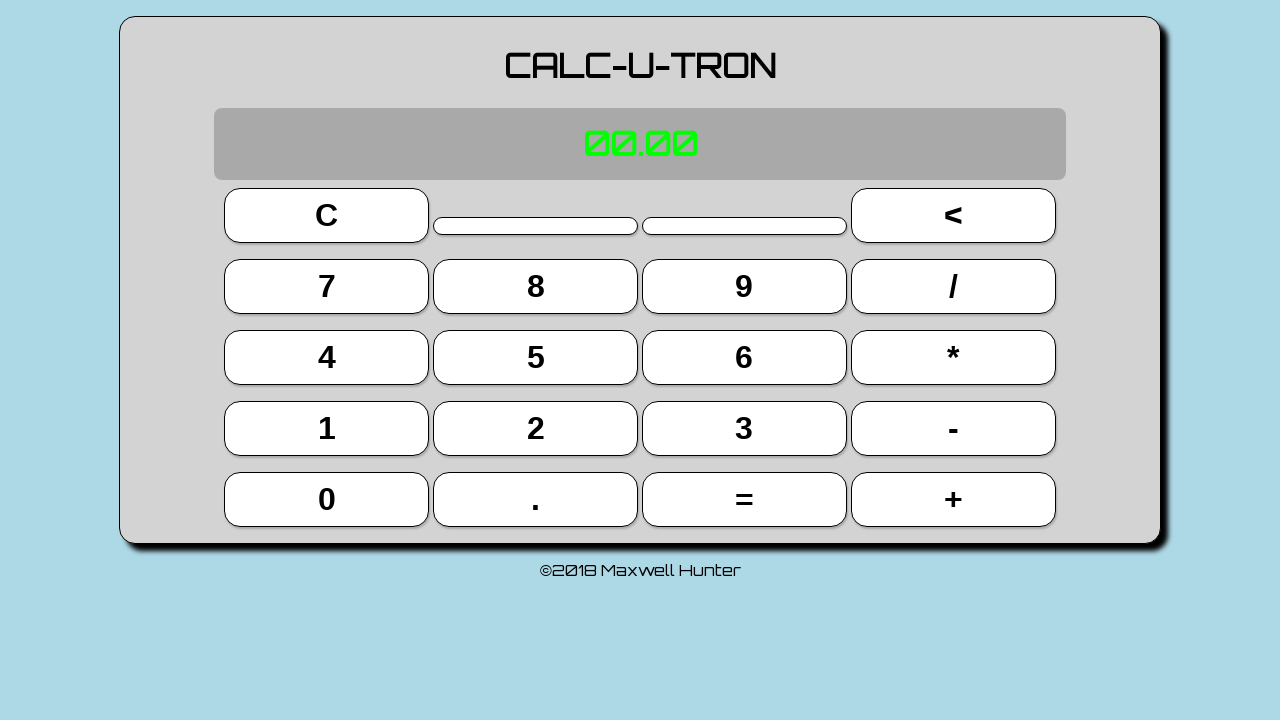

Waited for page to load (domcontentloaded event)
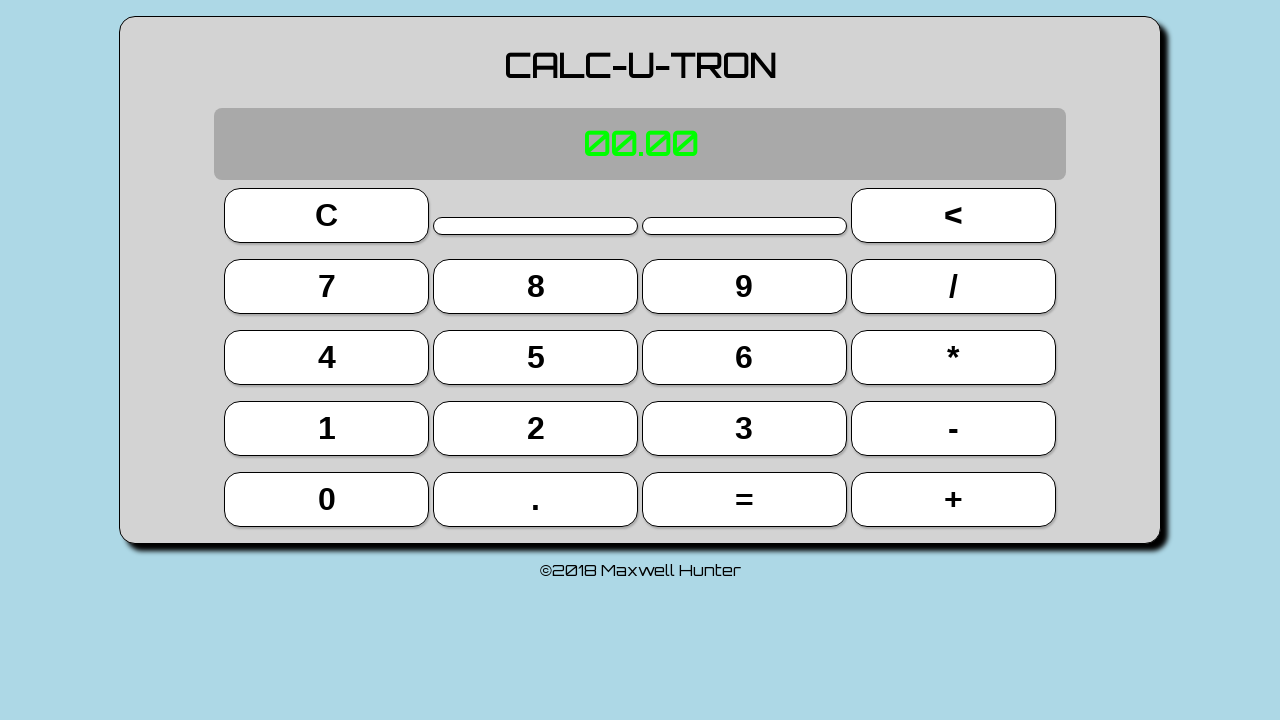

Reloaded page to ensure clean state
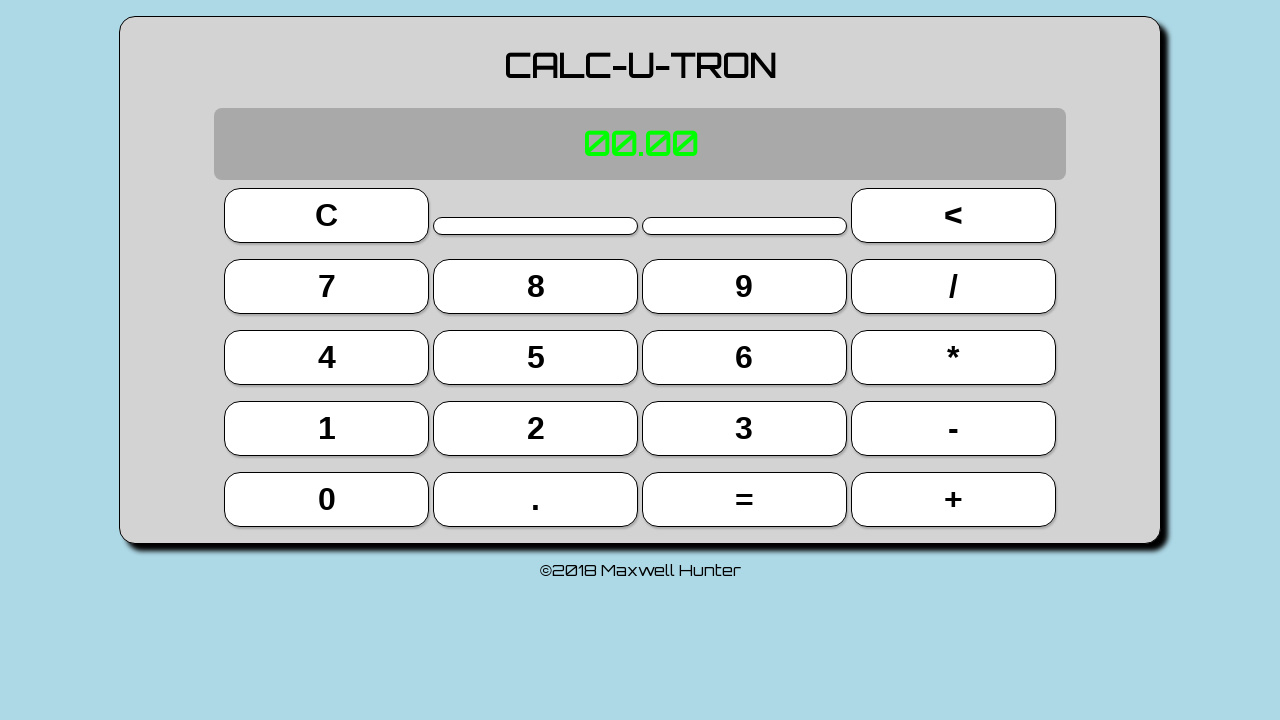

Clicked the 7 button (5th button, index 4) at (327, 286) on button >> nth=4
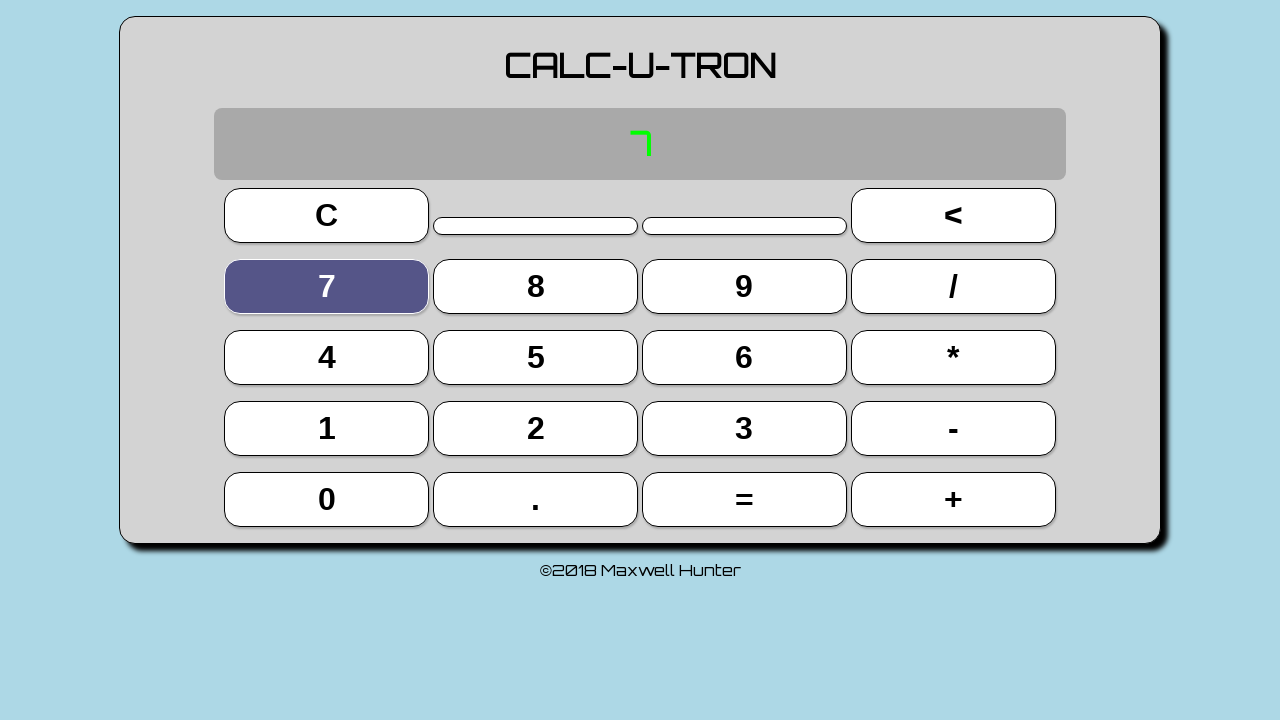

Retrieved display text content
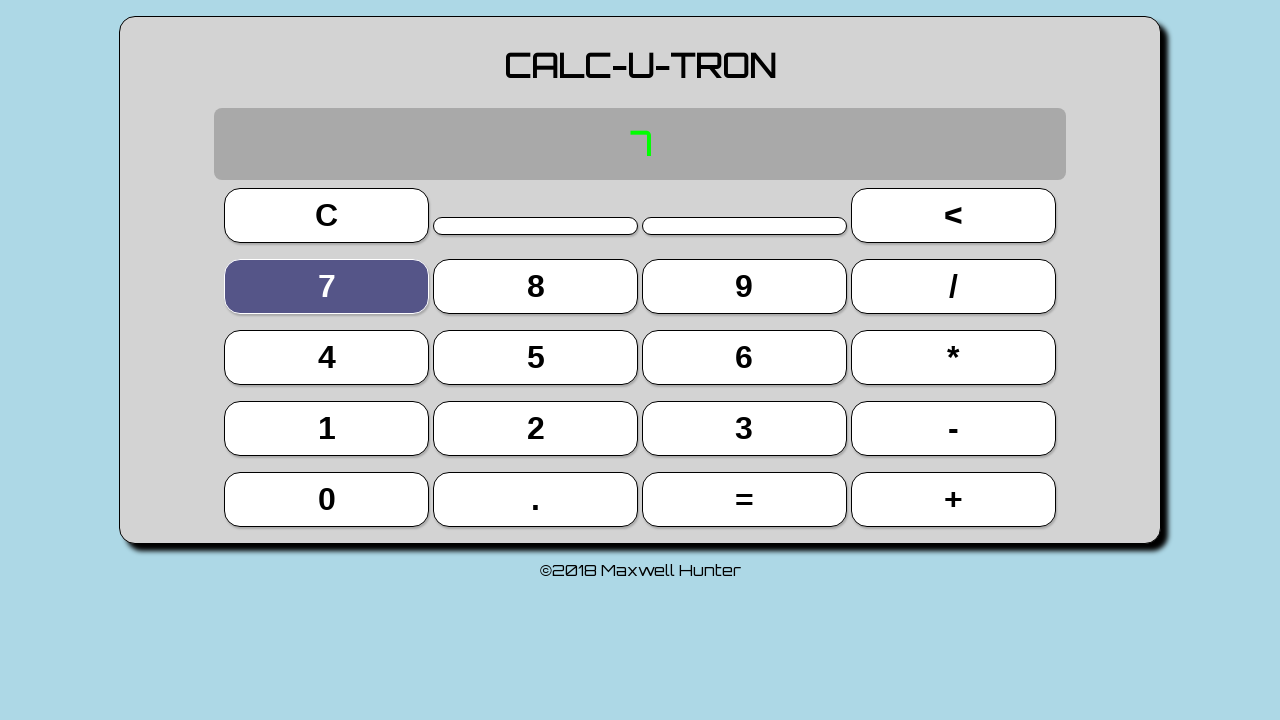

Verified display shows '7'
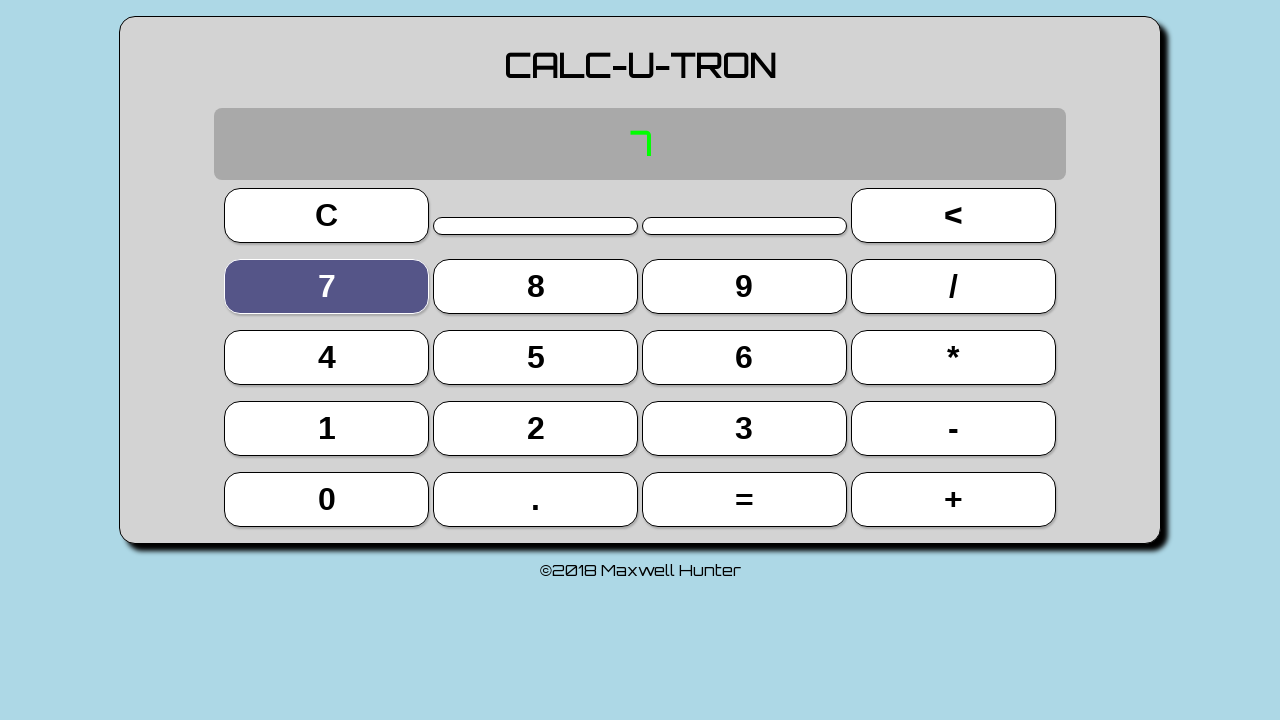

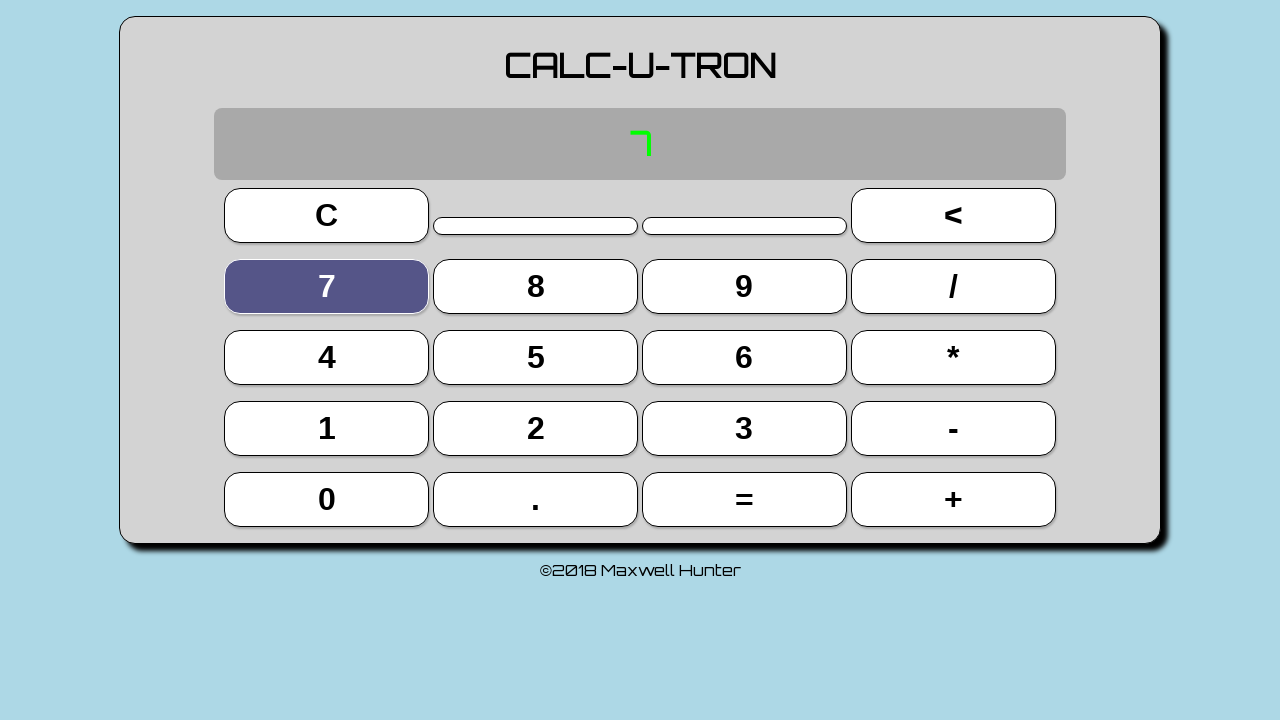